Tests WebElement state methods on a practice form by locating a form input element and checking if it is selected

Starting URL: https://demoqa.com/automation-practice-form

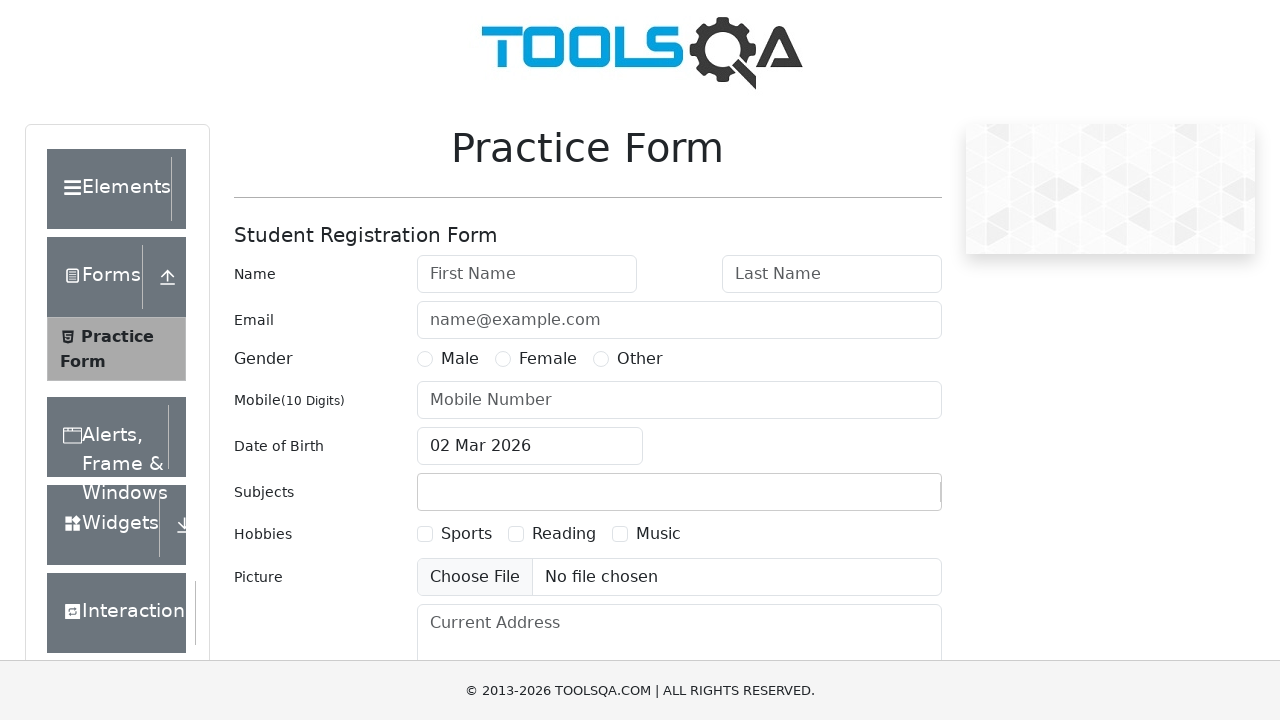

Waited for form to load
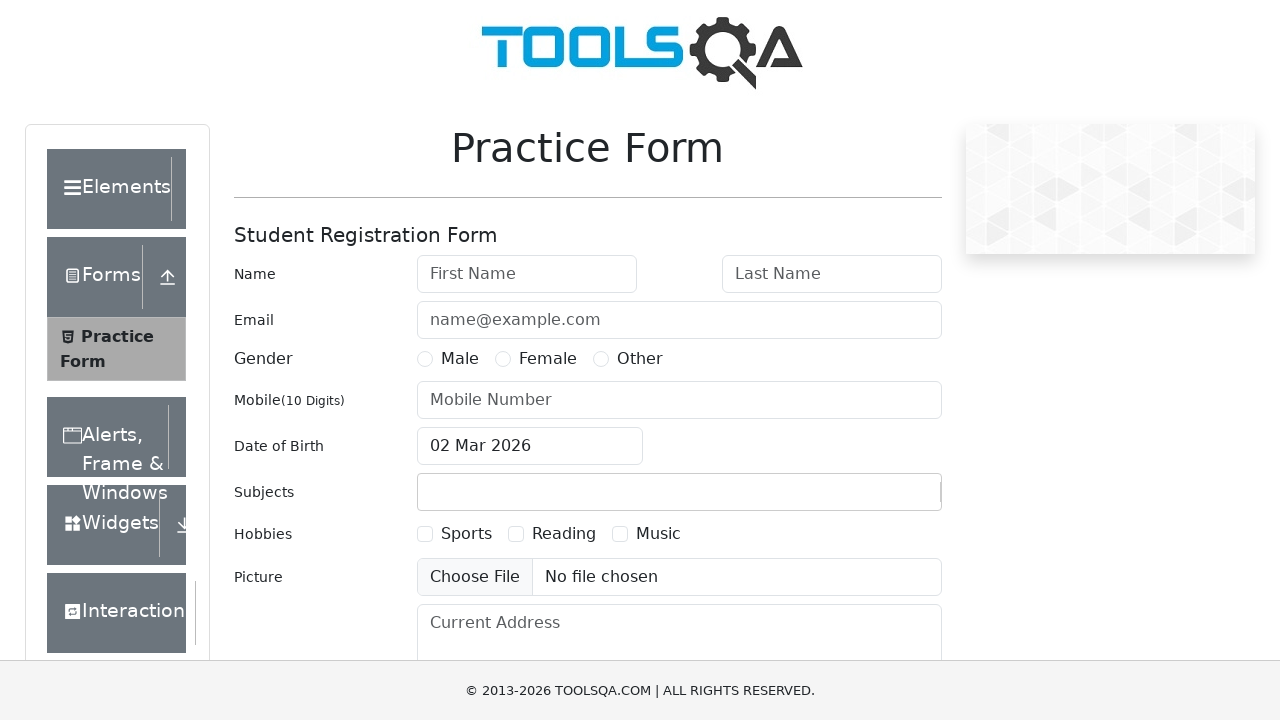

Located the 4th input element on the form
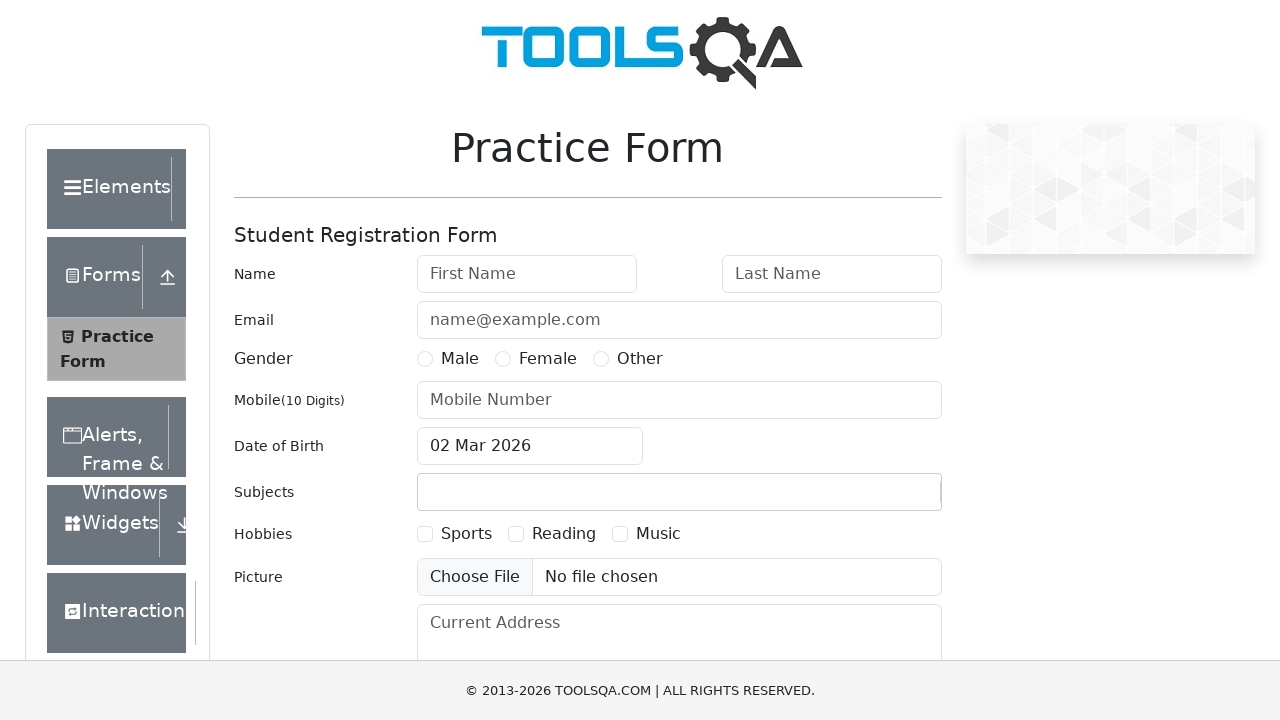

Checked if input element is selected: False
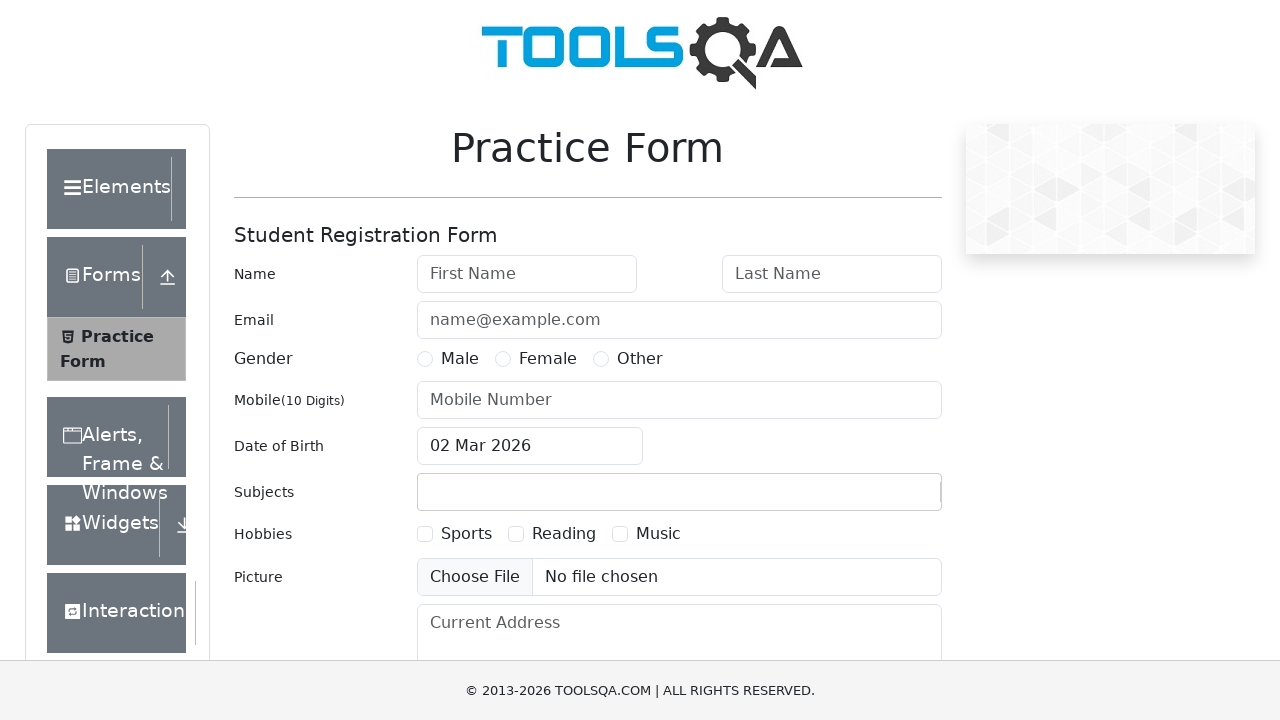

Printed result: Element is selected: False
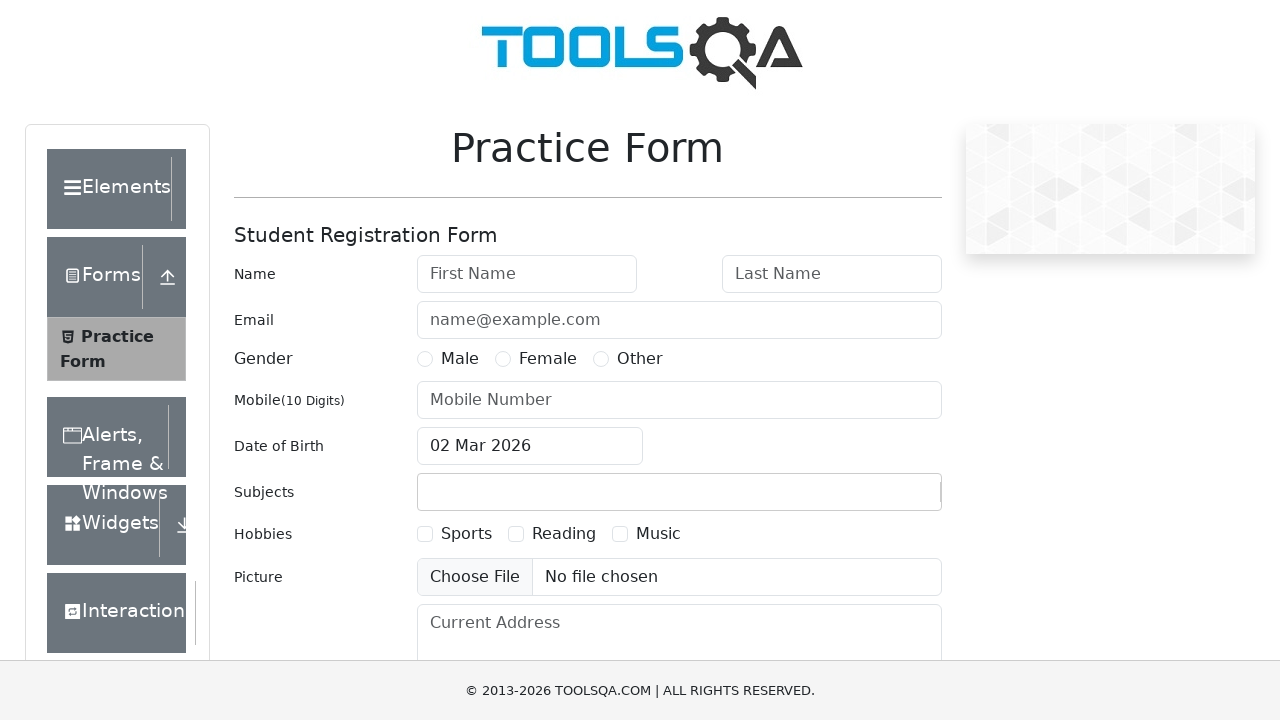

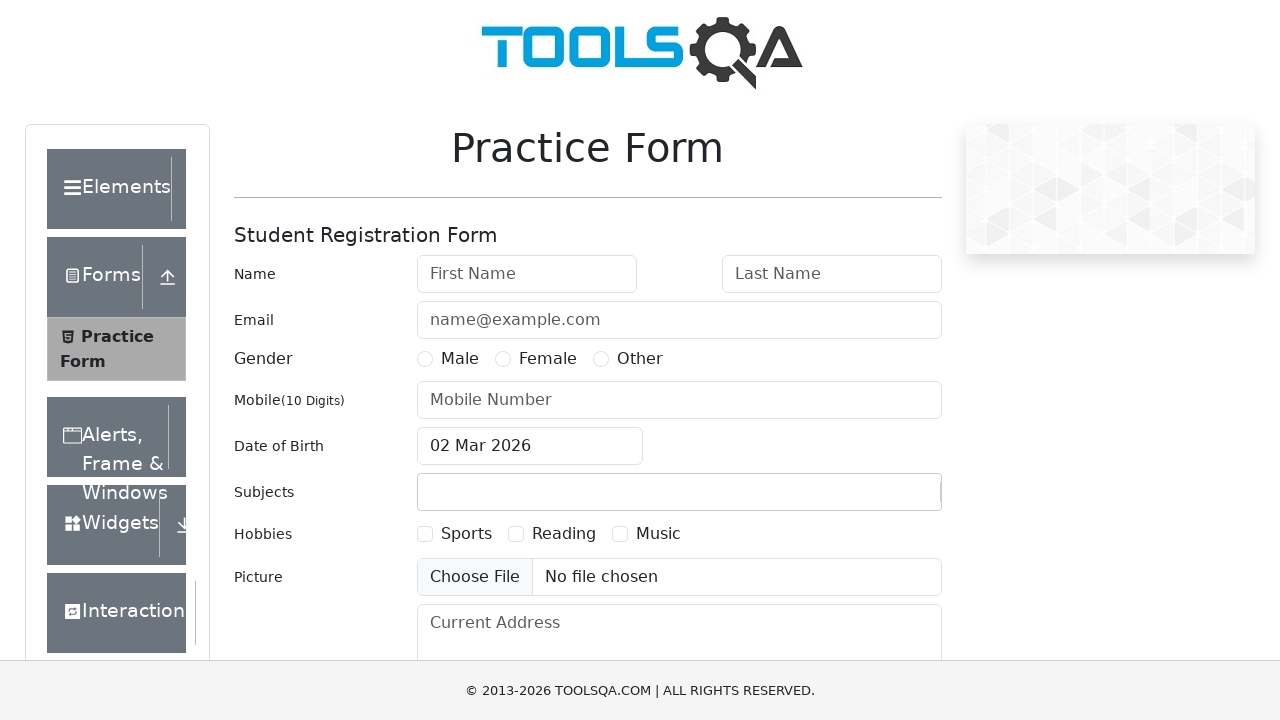